Tests a number input field by entering a value, using keyboard arrow keys to increment and decrement the value, and verifying the input behavior works correctly.

Starting URL: http://the-internet.herokuapp.com/inputs

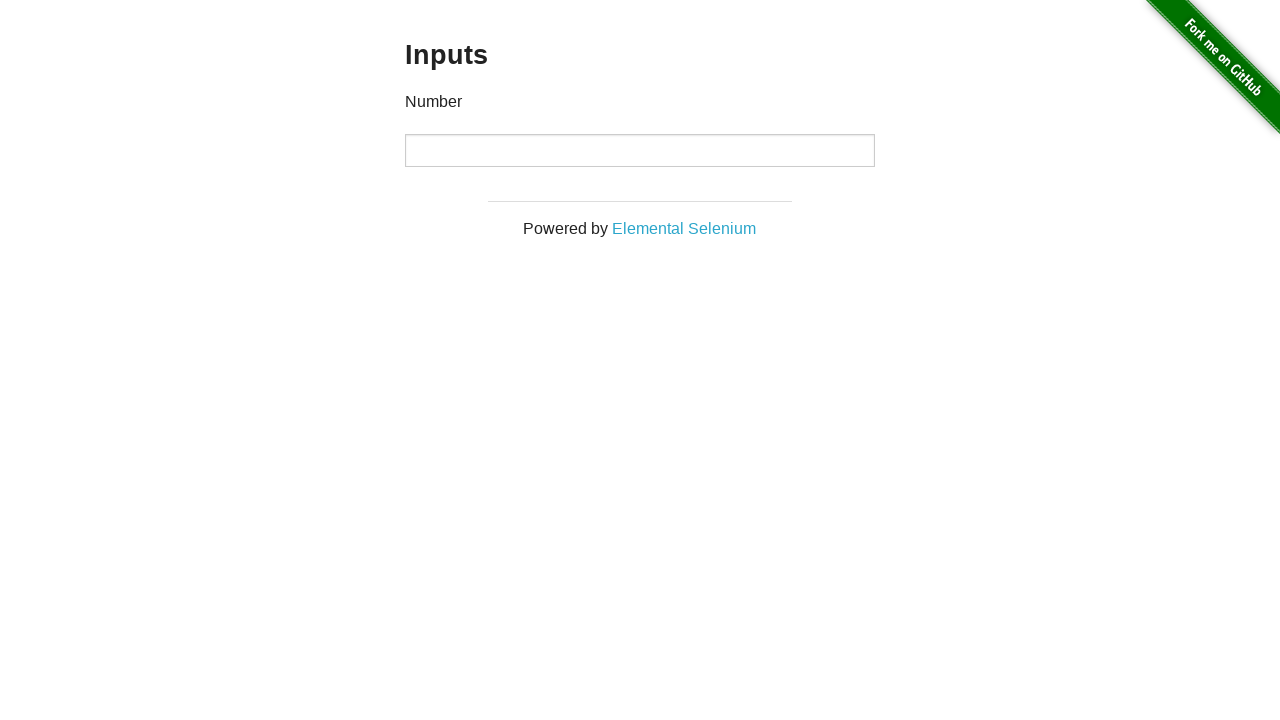

Filled number input field with '9' on input
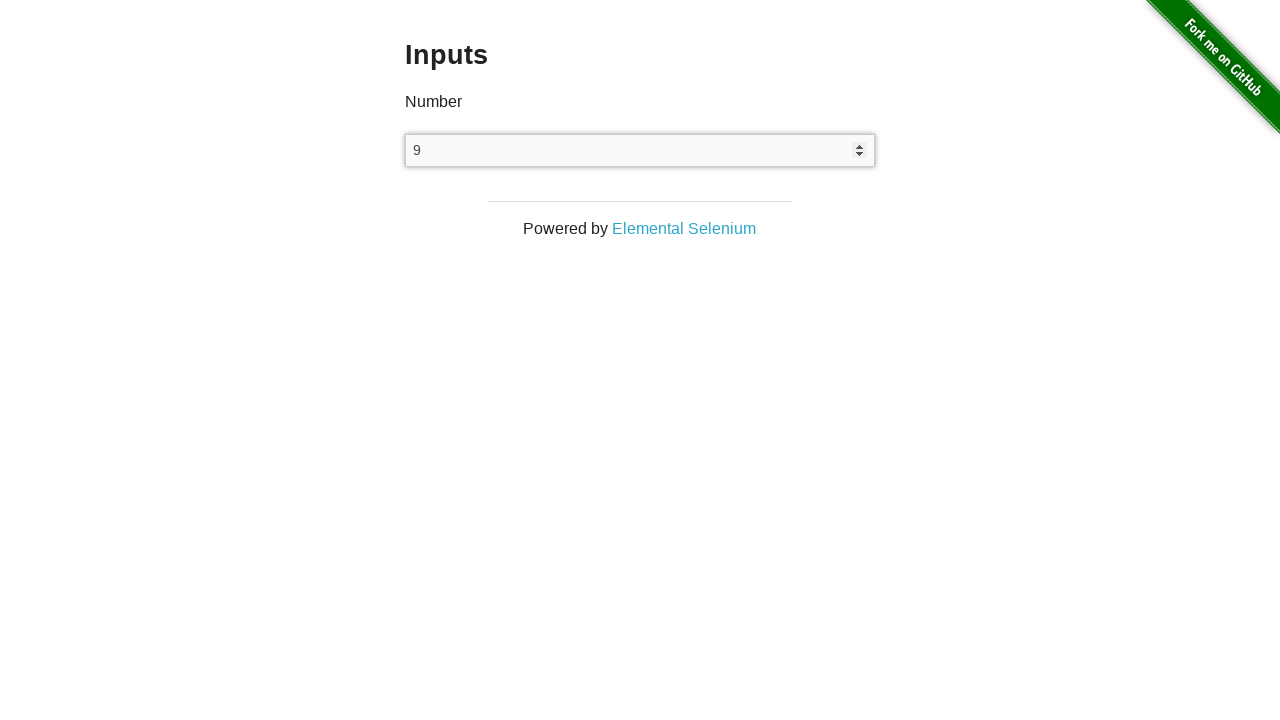

Pressed ArrowUp to increment value on input
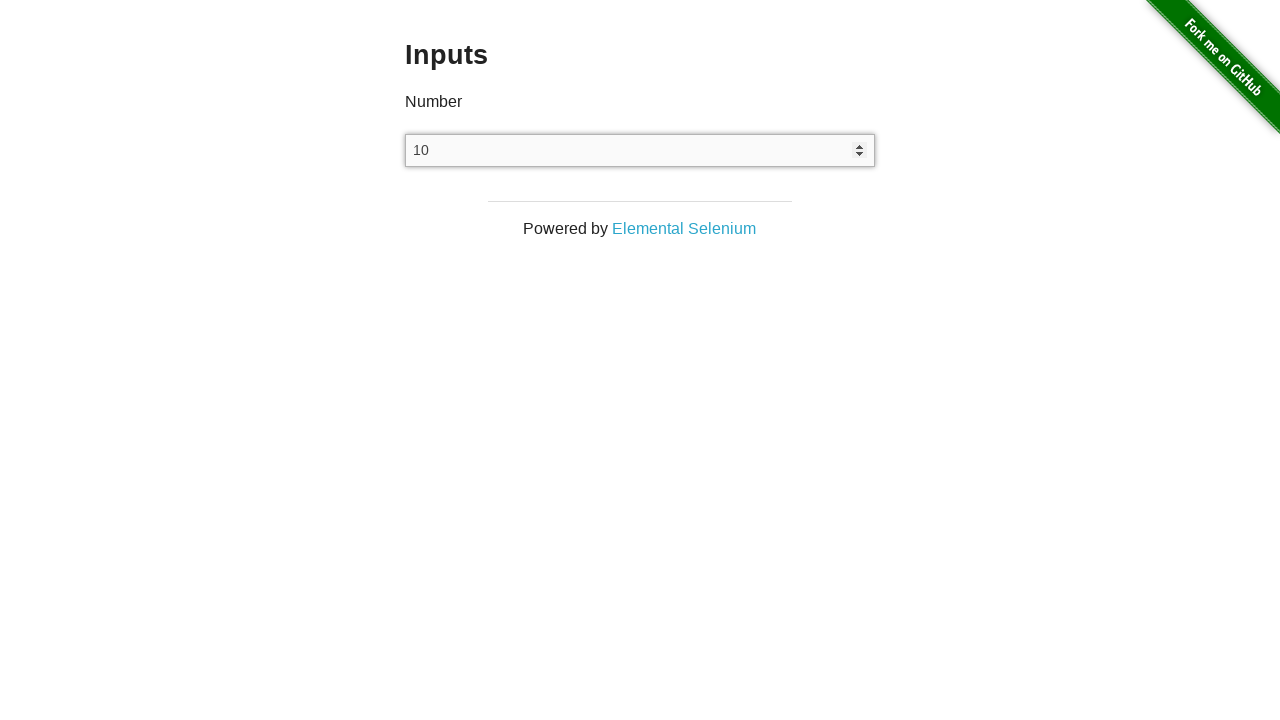

Verified input value incremented to '10'
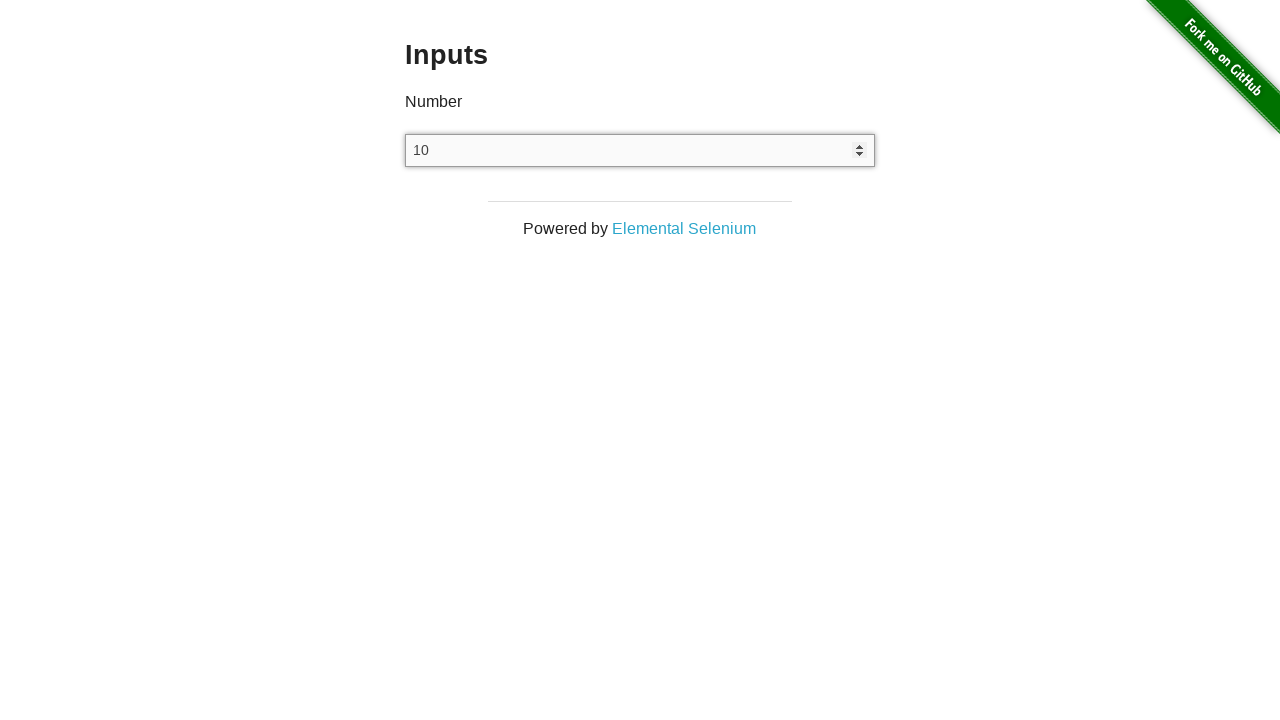

Cleared the input field on input
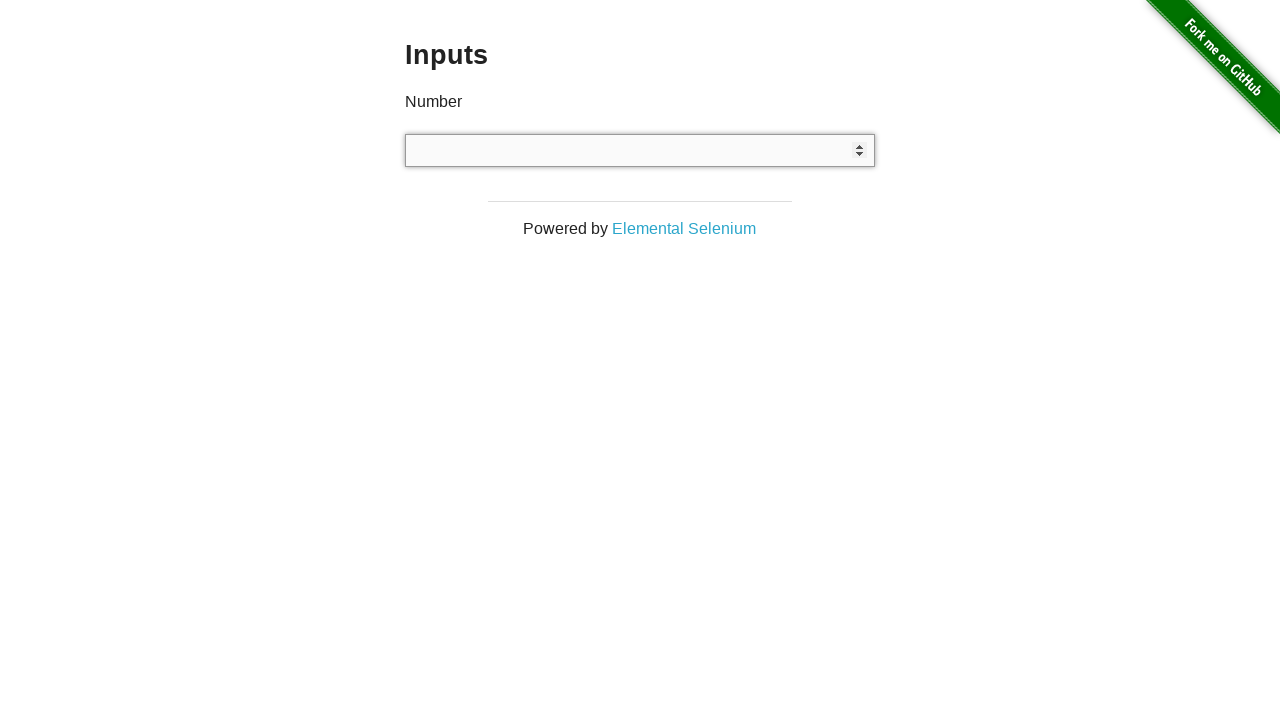

Filled number input field with '9' again on input
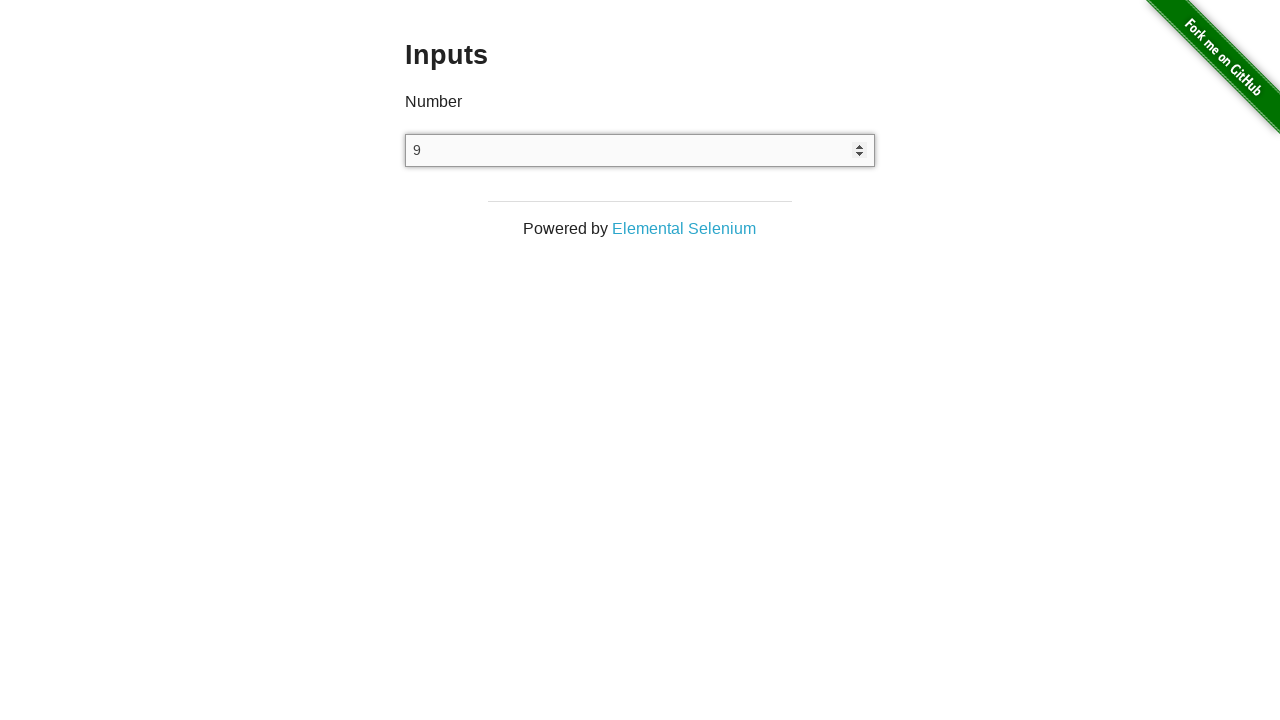

Pressed ArrowDown to decrement value on input
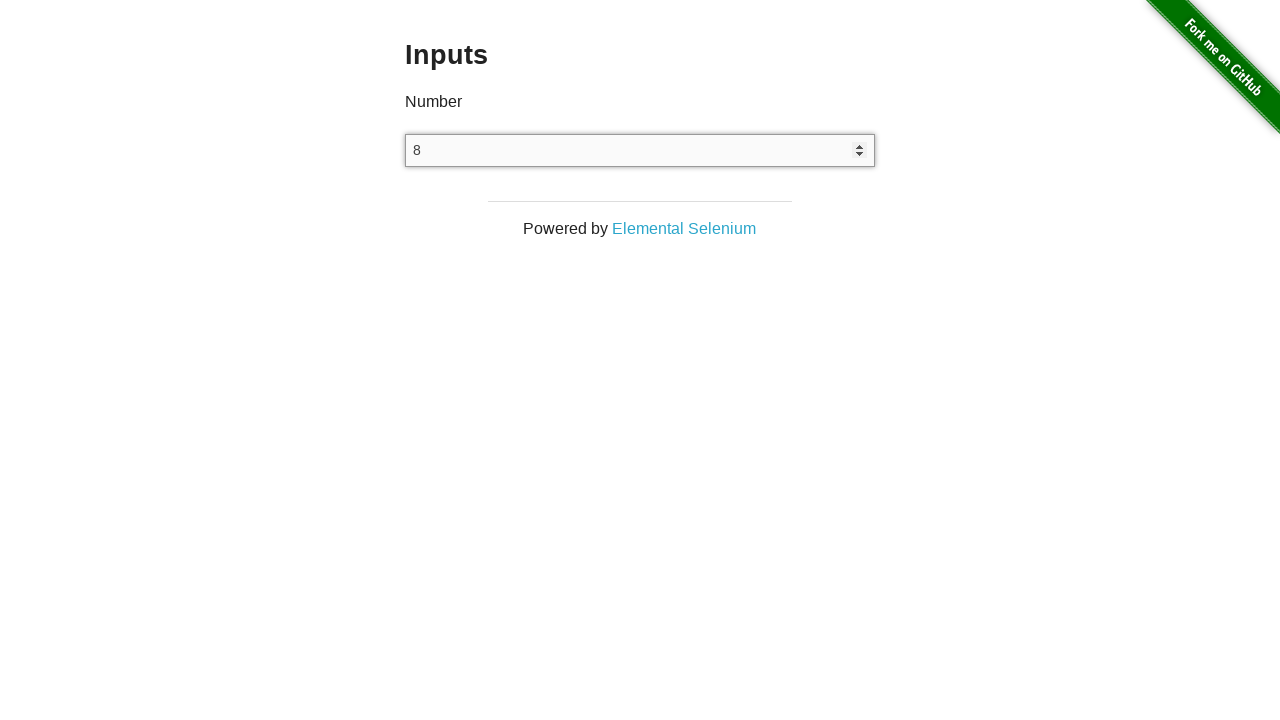

Verified input value decremented to '8'
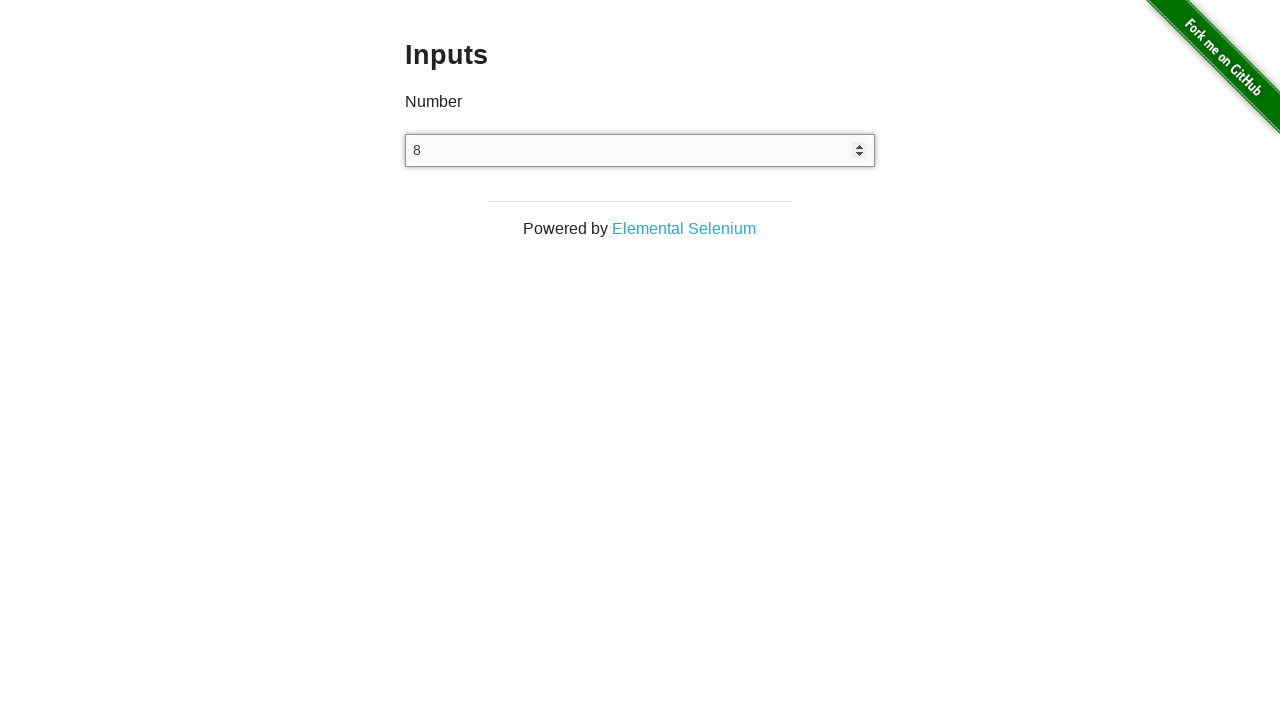

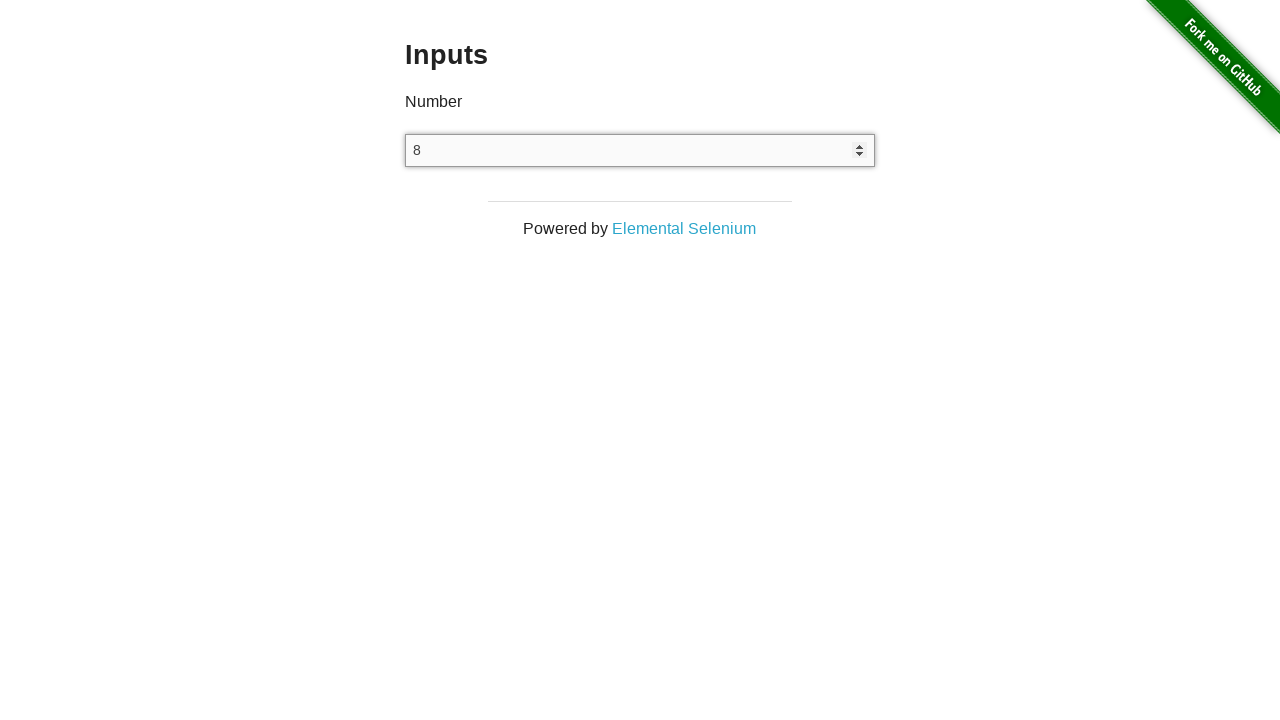